Navigates to the Rahul Shetty Academy Automation Practice page and verifies the page loads successfully

Starting URL: https://rahulshettyacademy.com/AutomationPractice/

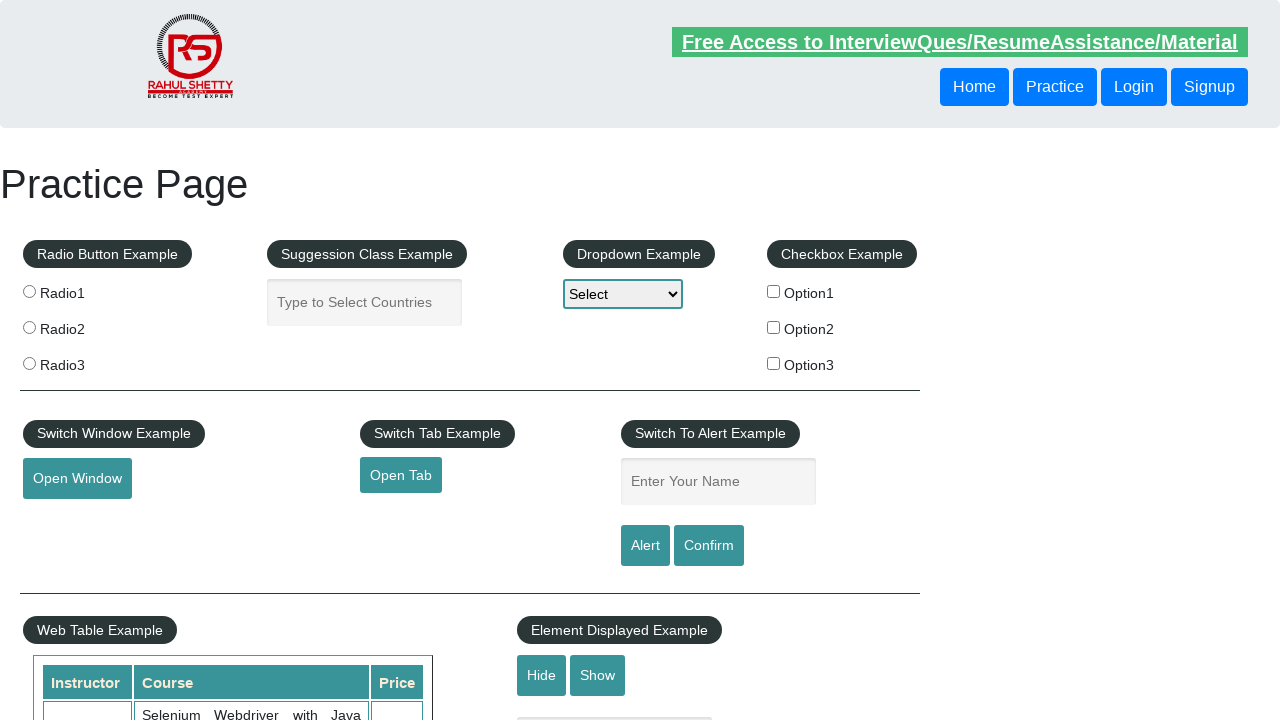

Page DOM content loaded
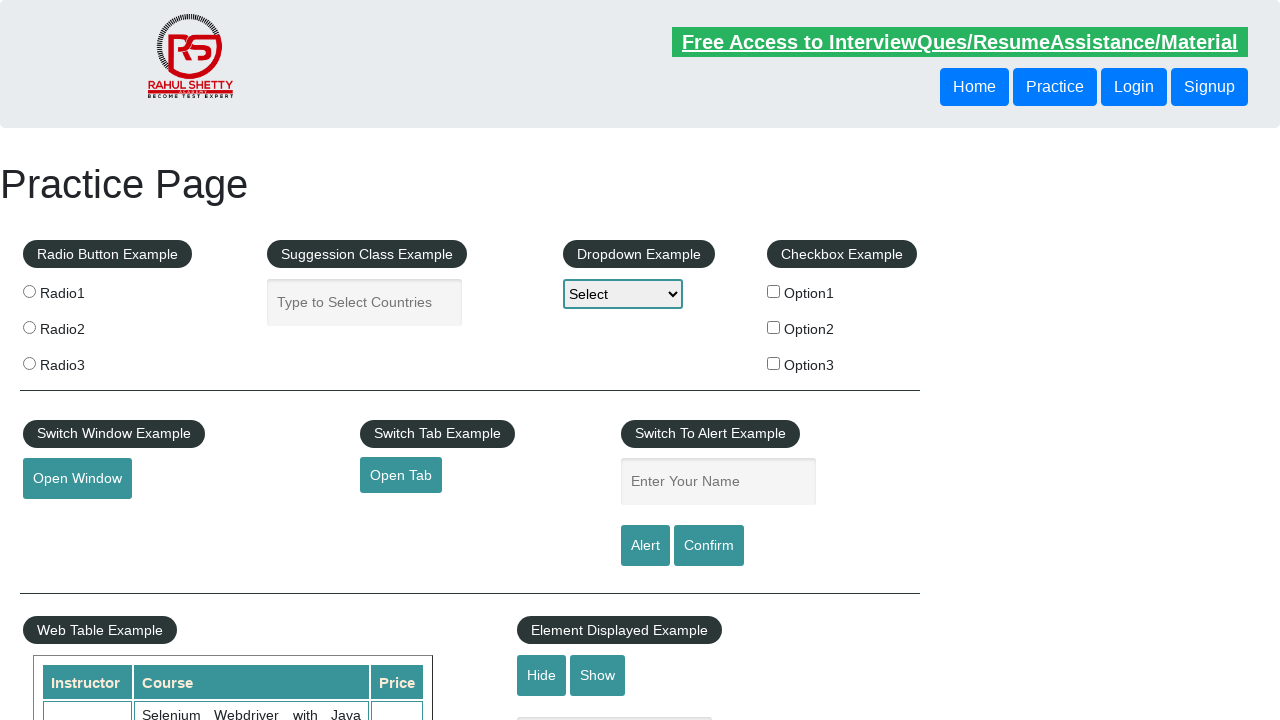

Page header element found - page loaded successfully
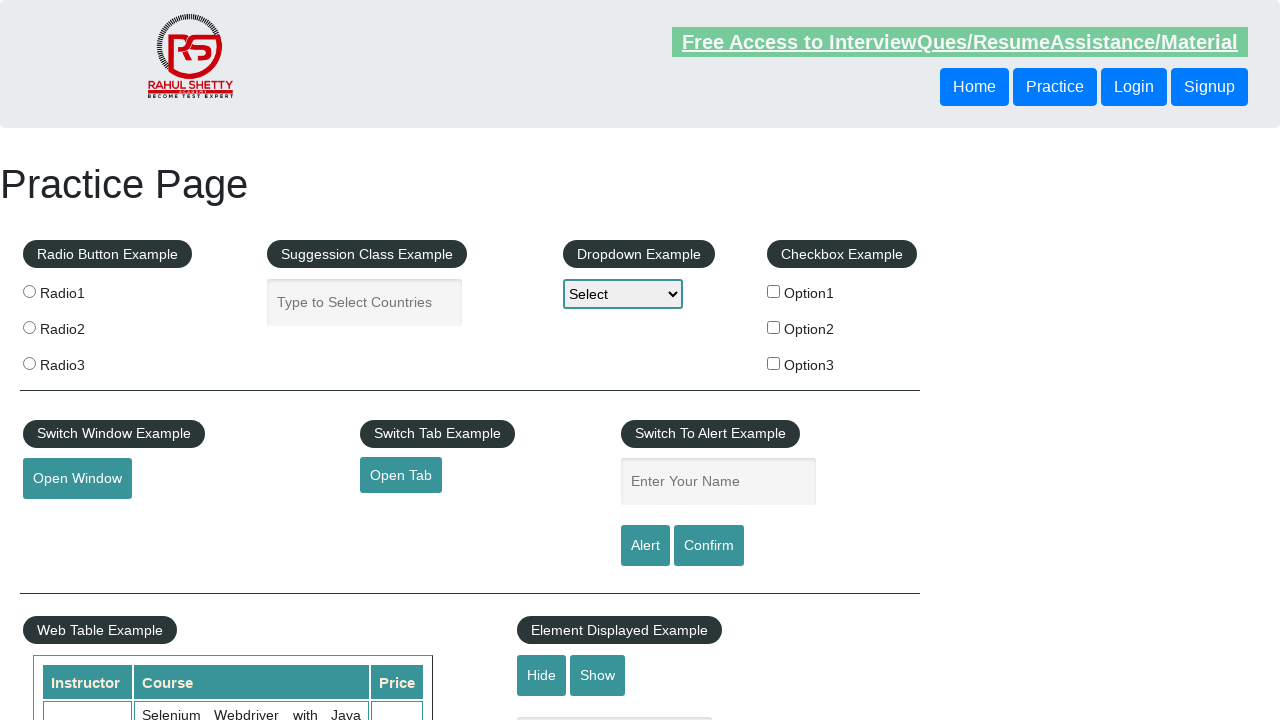

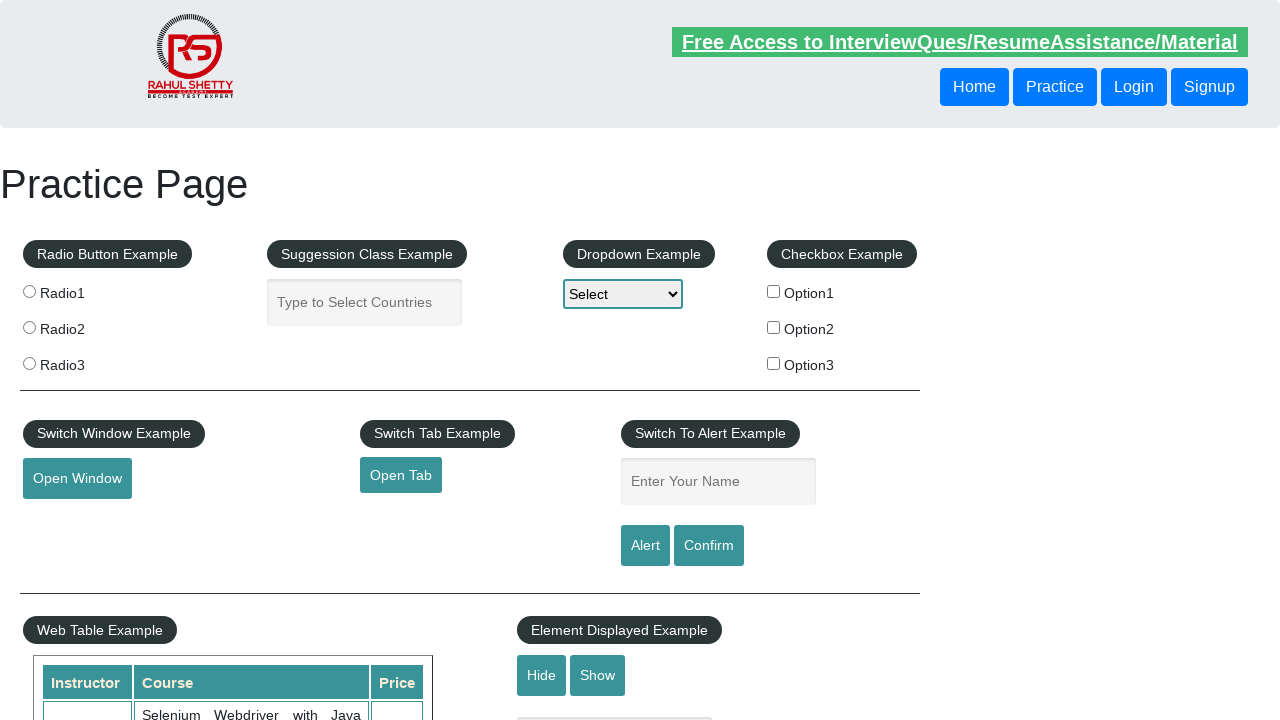